Tests a prompt dialog by clicking a button, entering text into the prompt, and accepting it

Starting URL: https://demoqa.com/alerts

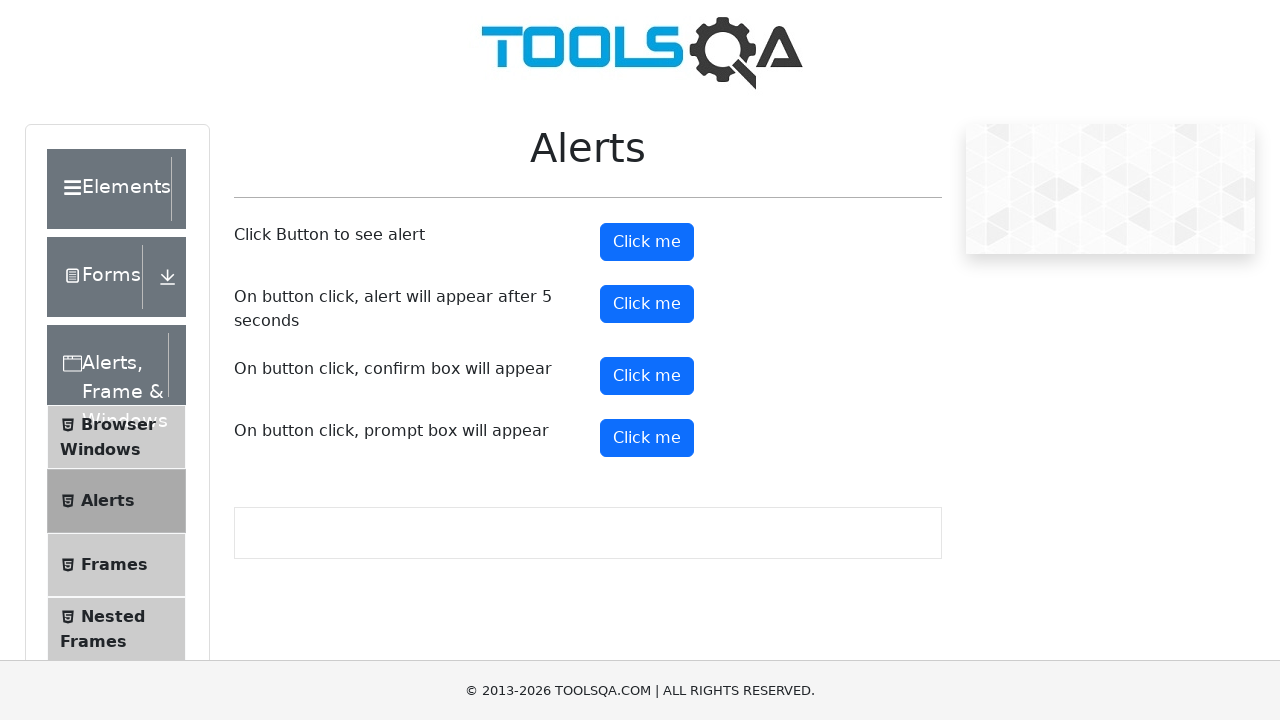

Set up dialog handler to accept prompt with text 'Automation Testing Class'
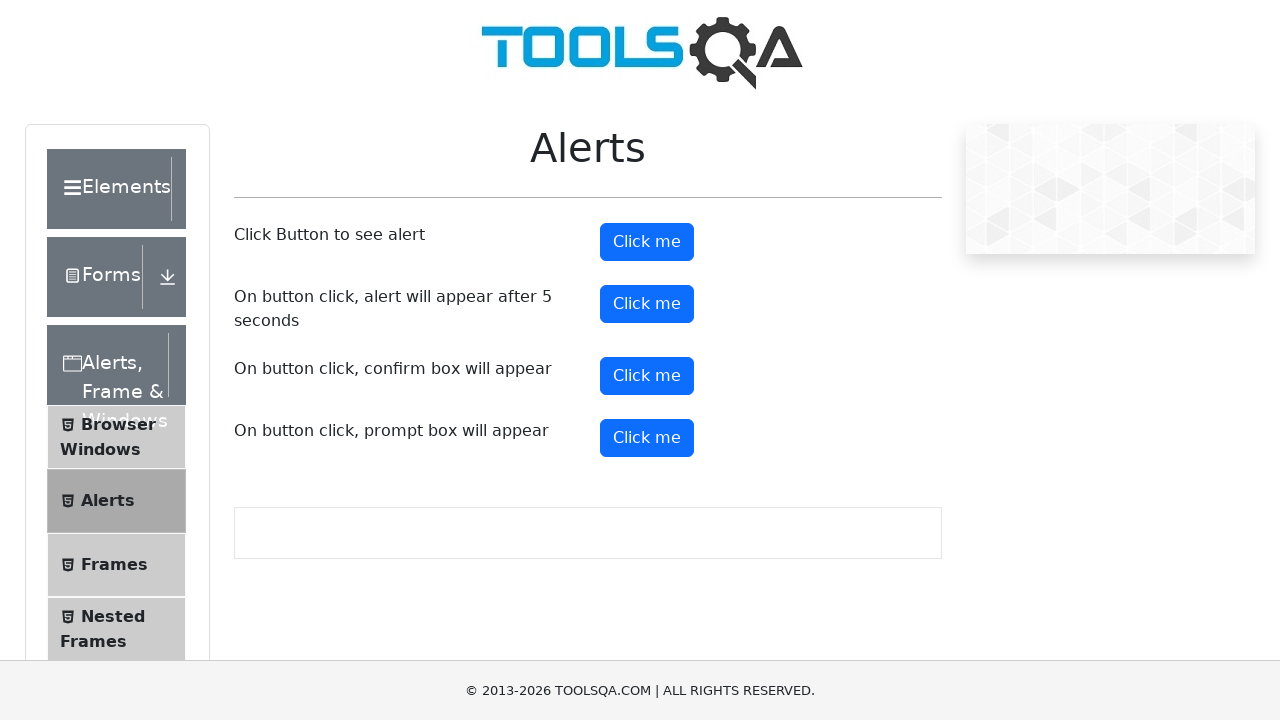

Clicked prompt button to trigger the prompt dialog at (647, 438) on #promtButton
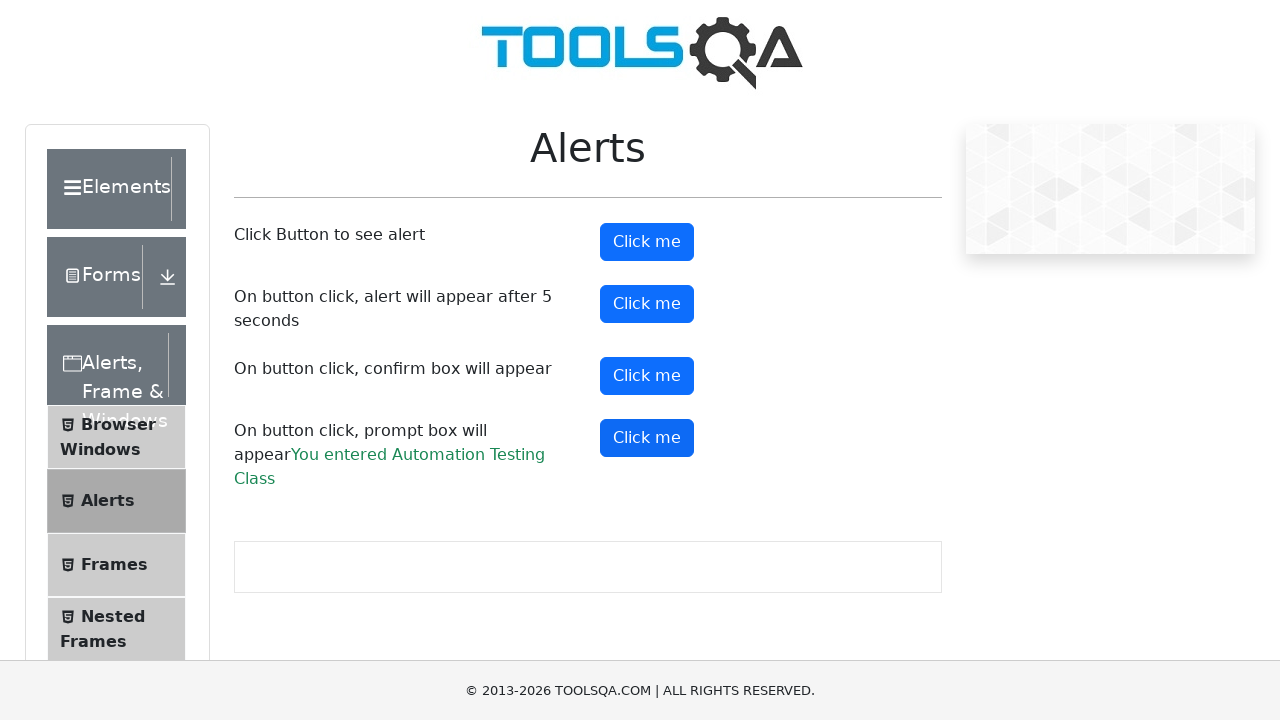

Prompt result appeared on the page
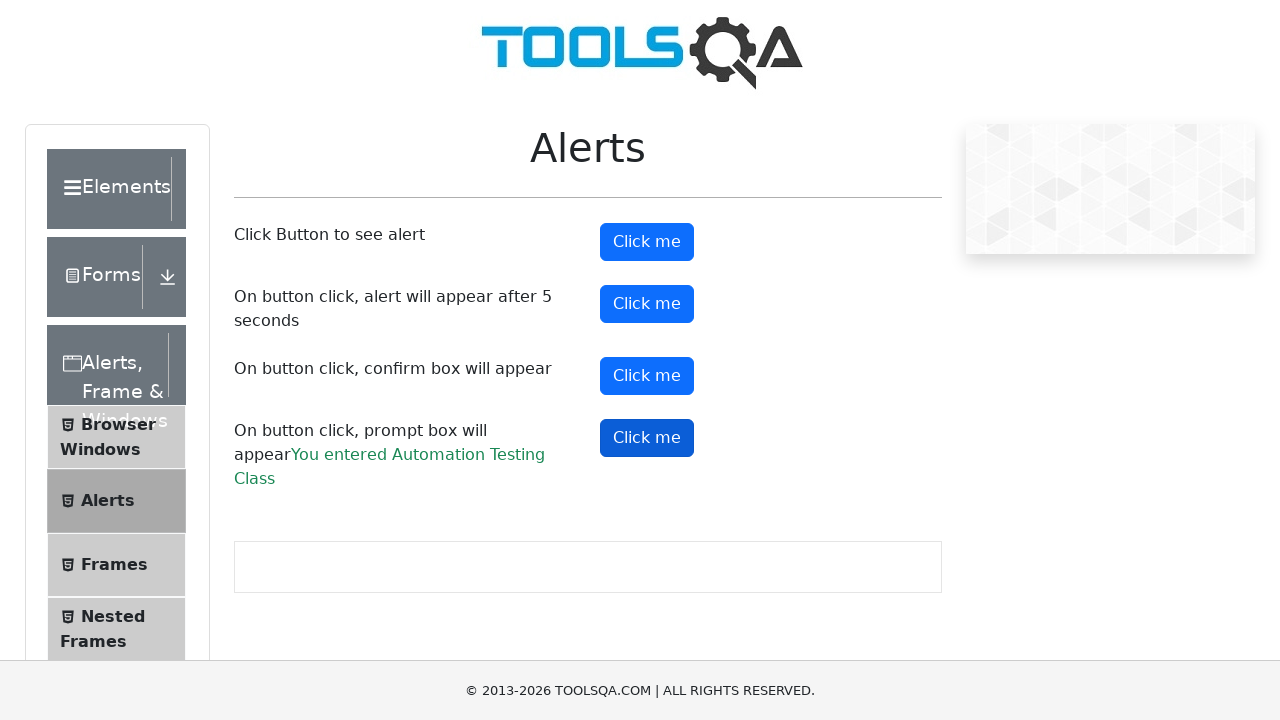

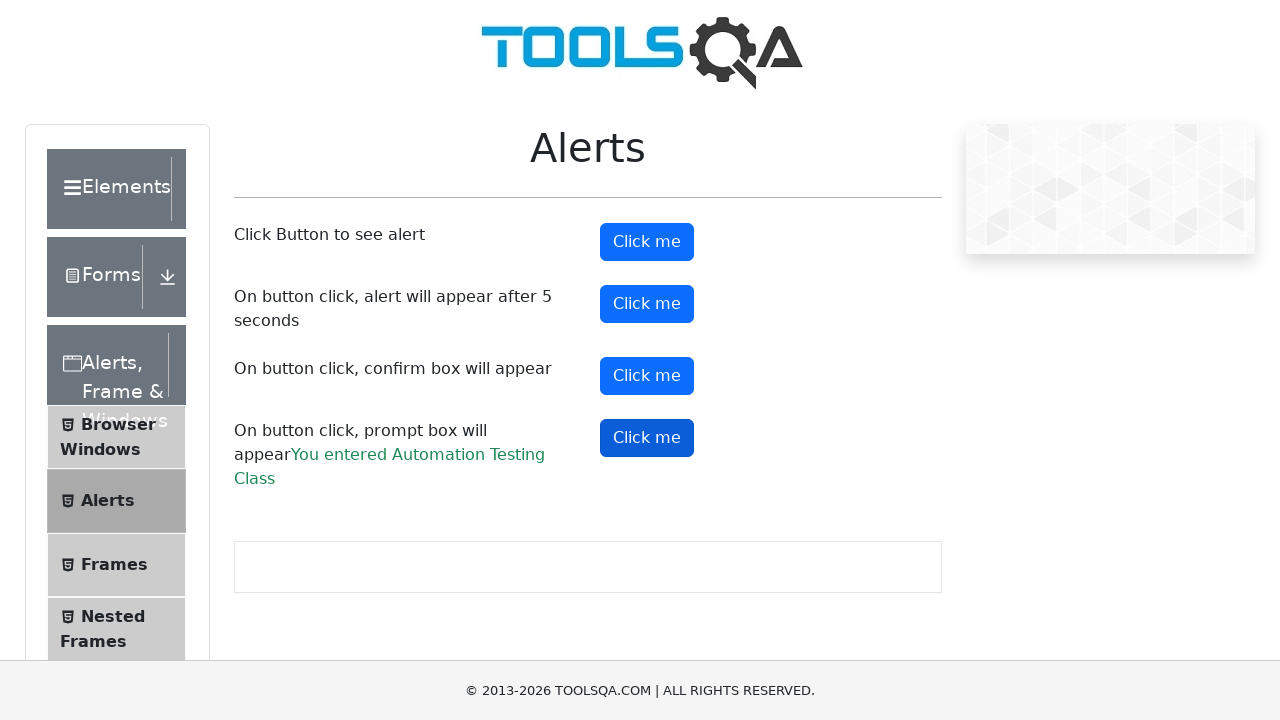